Tests a wait scenario by clicking a verify button and checking for a success message

Starting URL: http://suninjuly.github.io/wait2.html

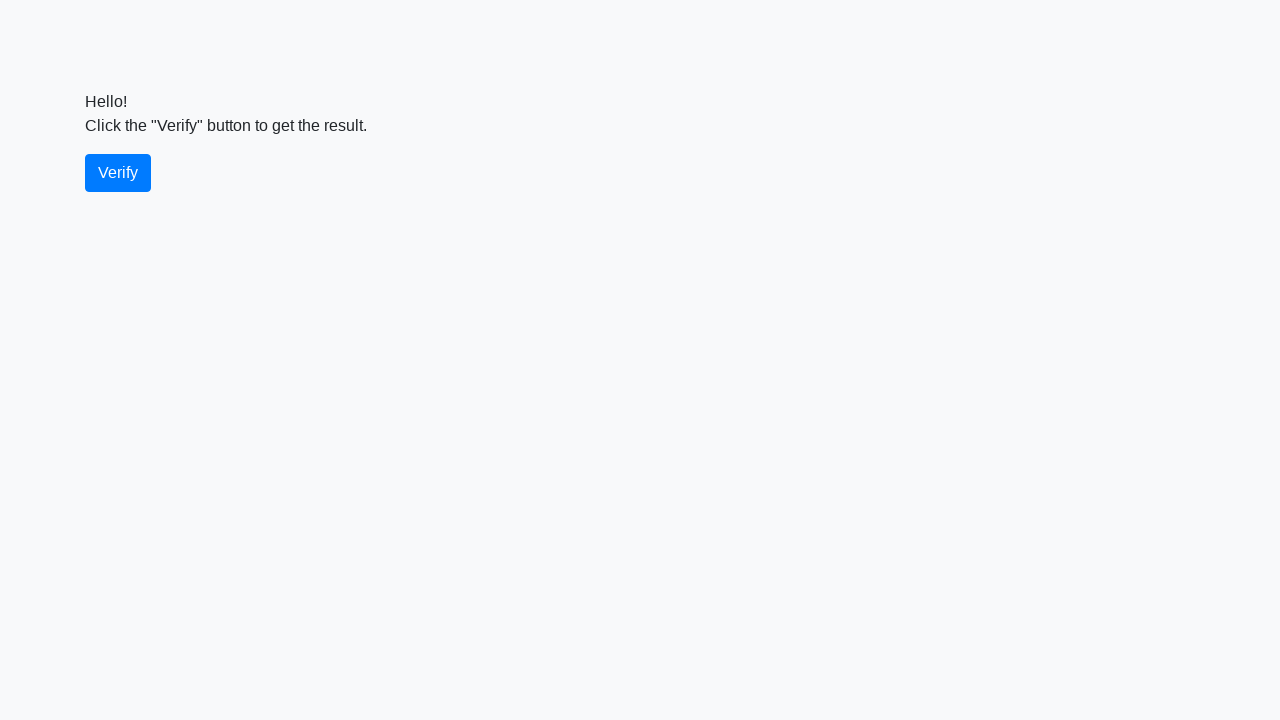

Clicked the verify button at (118, 173) on #verify
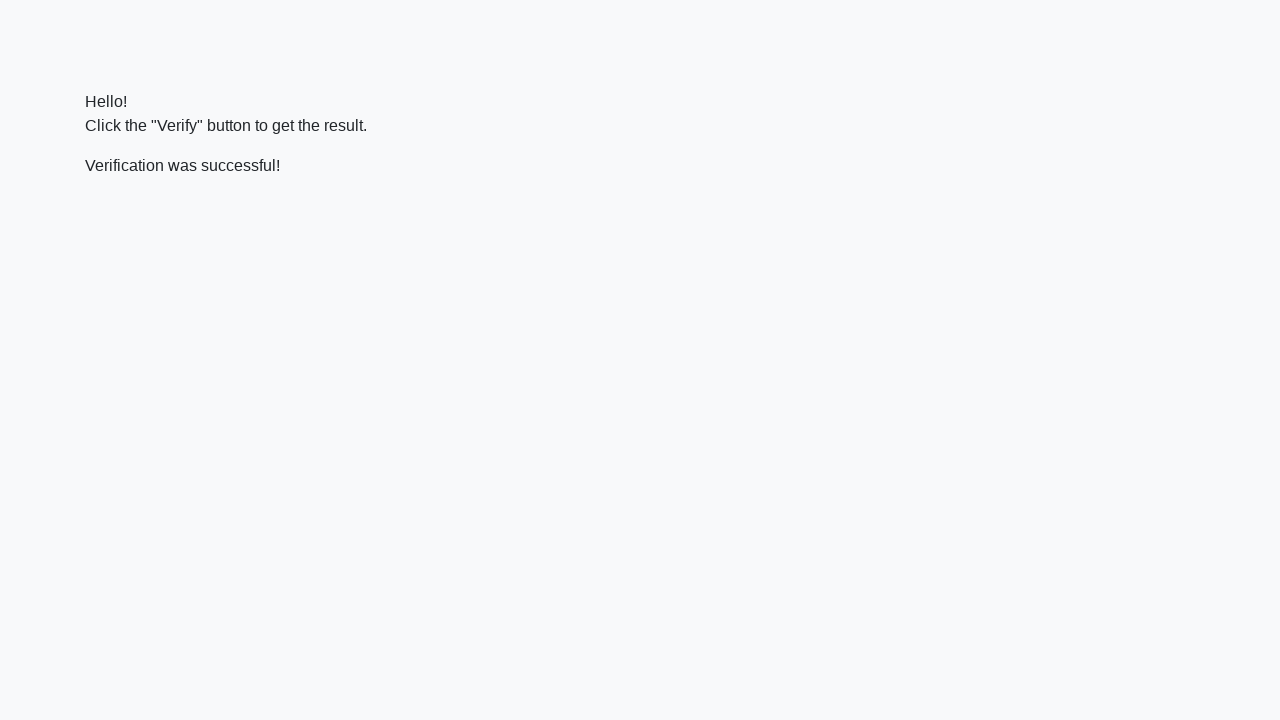

Located the verify message element
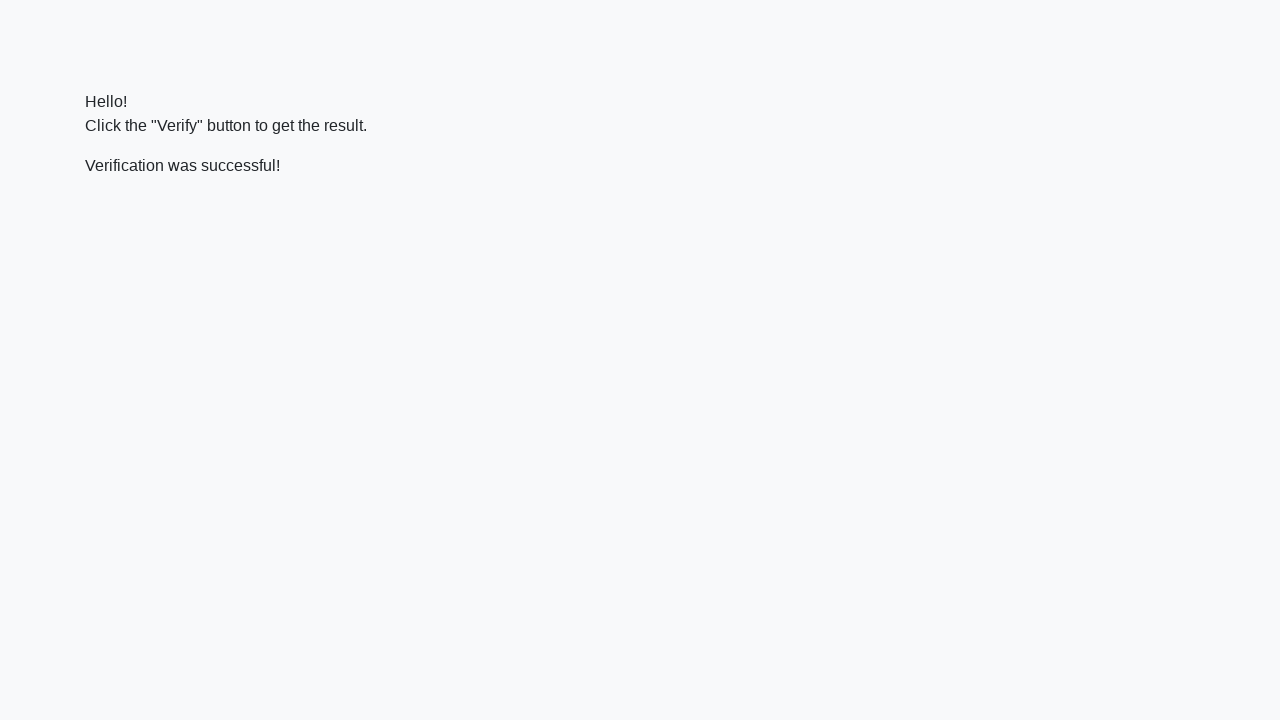

Success message appeared and became visible
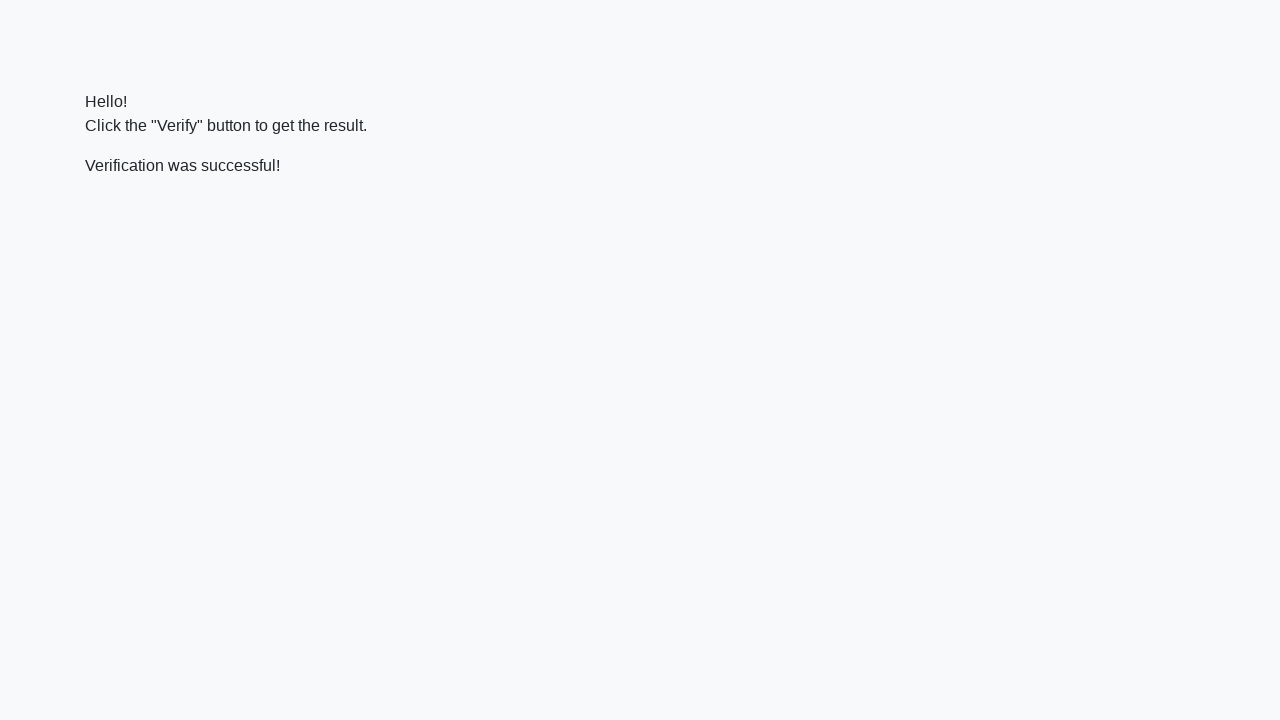

Verified that success message contains 'successful'
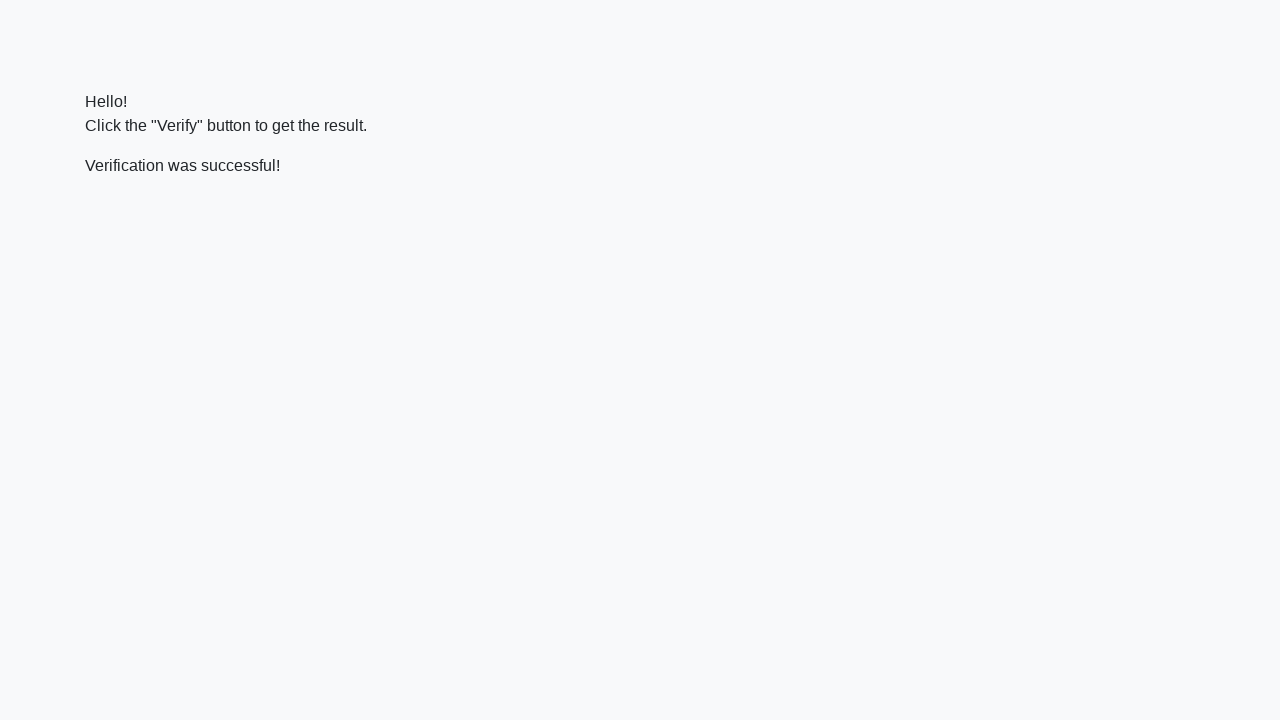

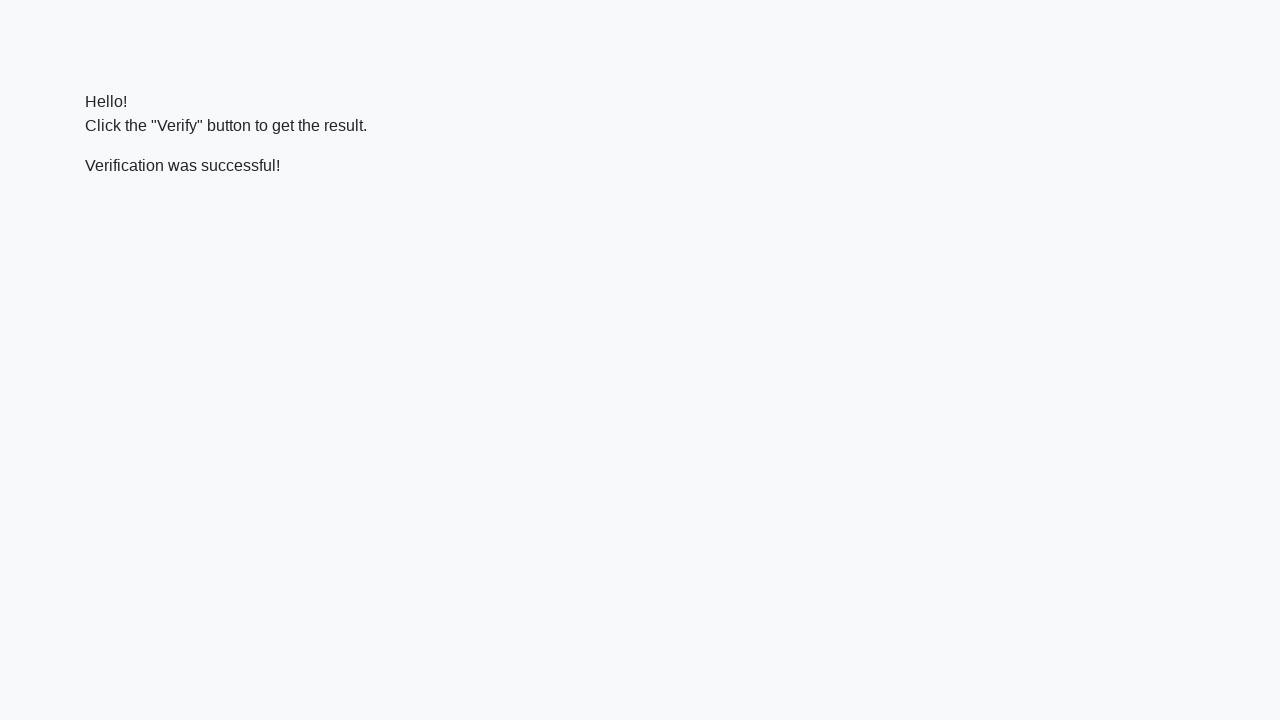